Navigates to Udyog Aadhaar certificate page and selects a state from the office state dropdown

Starting URL: https://eudyogaadhaar.org/print-udyog-aadhaar-certificate.php

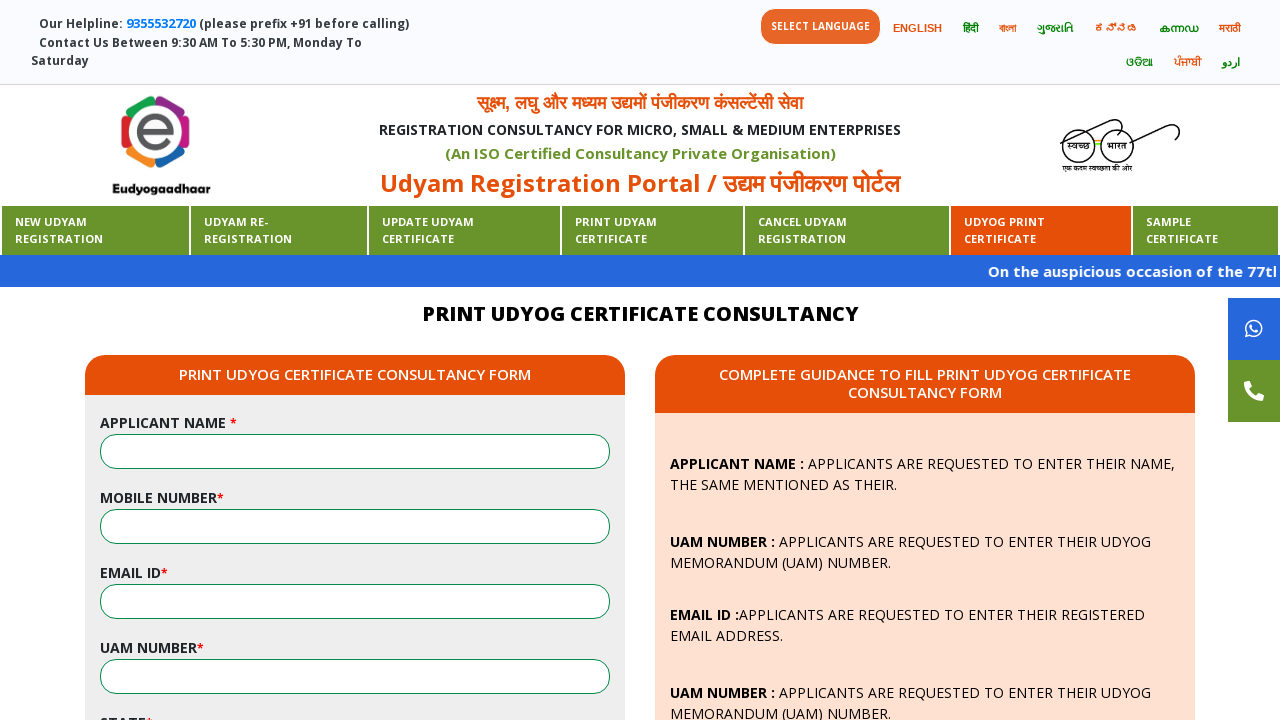

Reloaded the Udyog Aadhaar certificate page
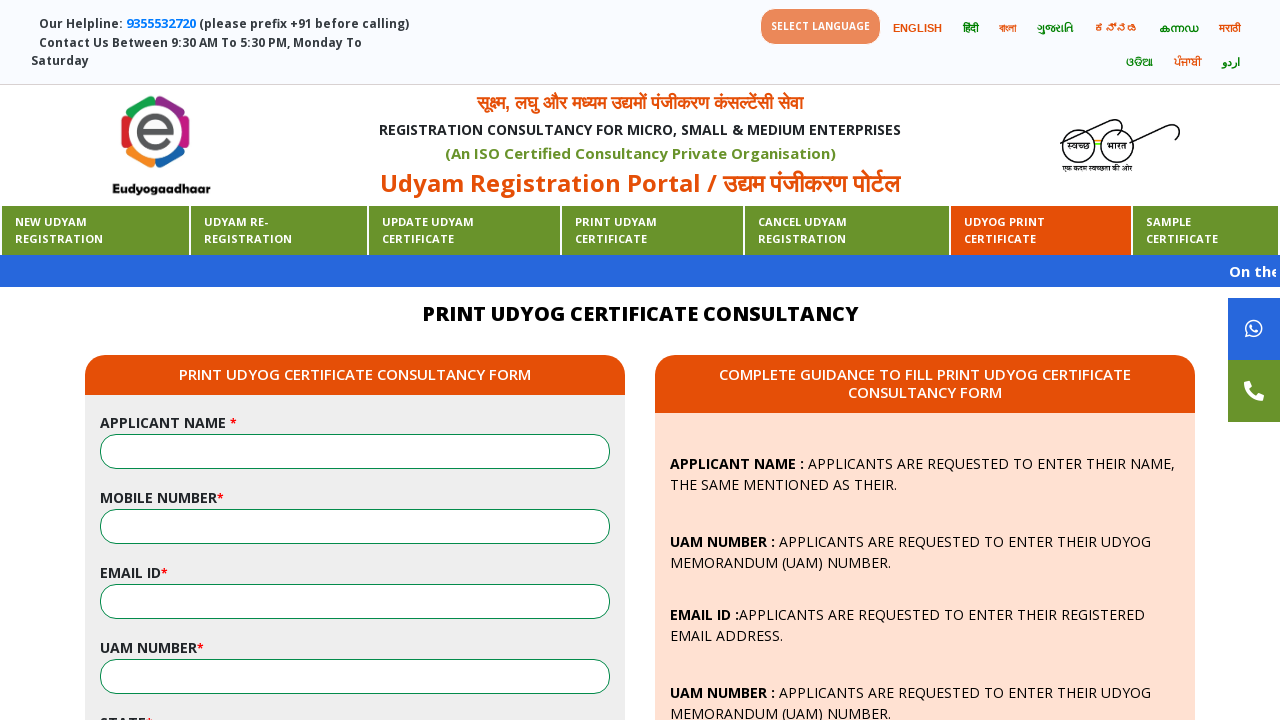

Selected 'Assam' from the office state dropdown on select#office-state
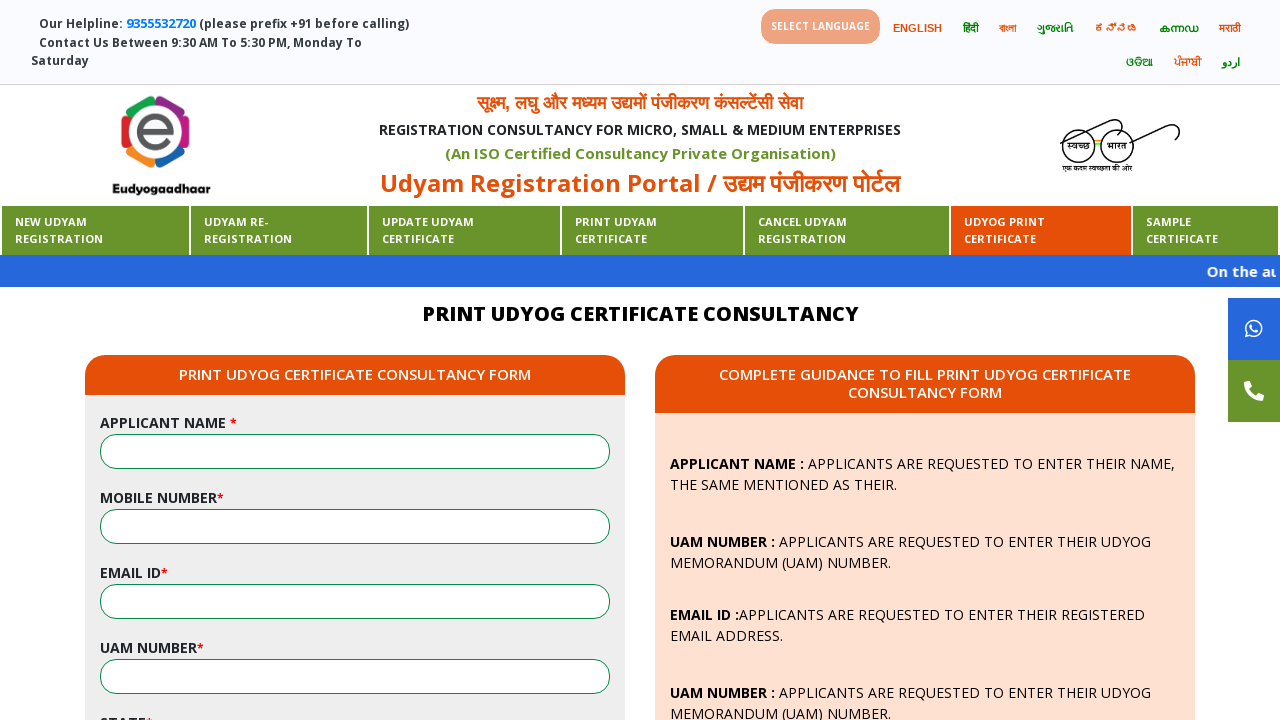

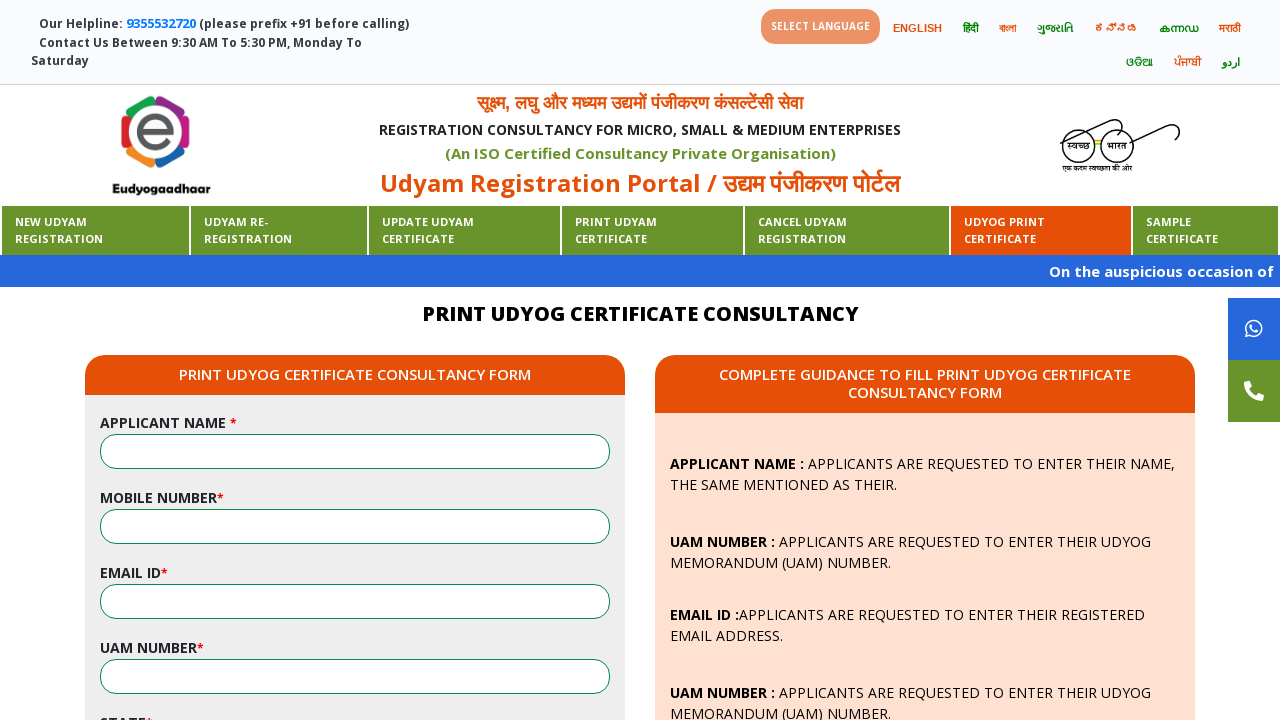